Verifies that all four round navigation buttons (pink, orange, yellow, green) are displayed on the main page

Starting URL: https://www.pajacyk.pl/

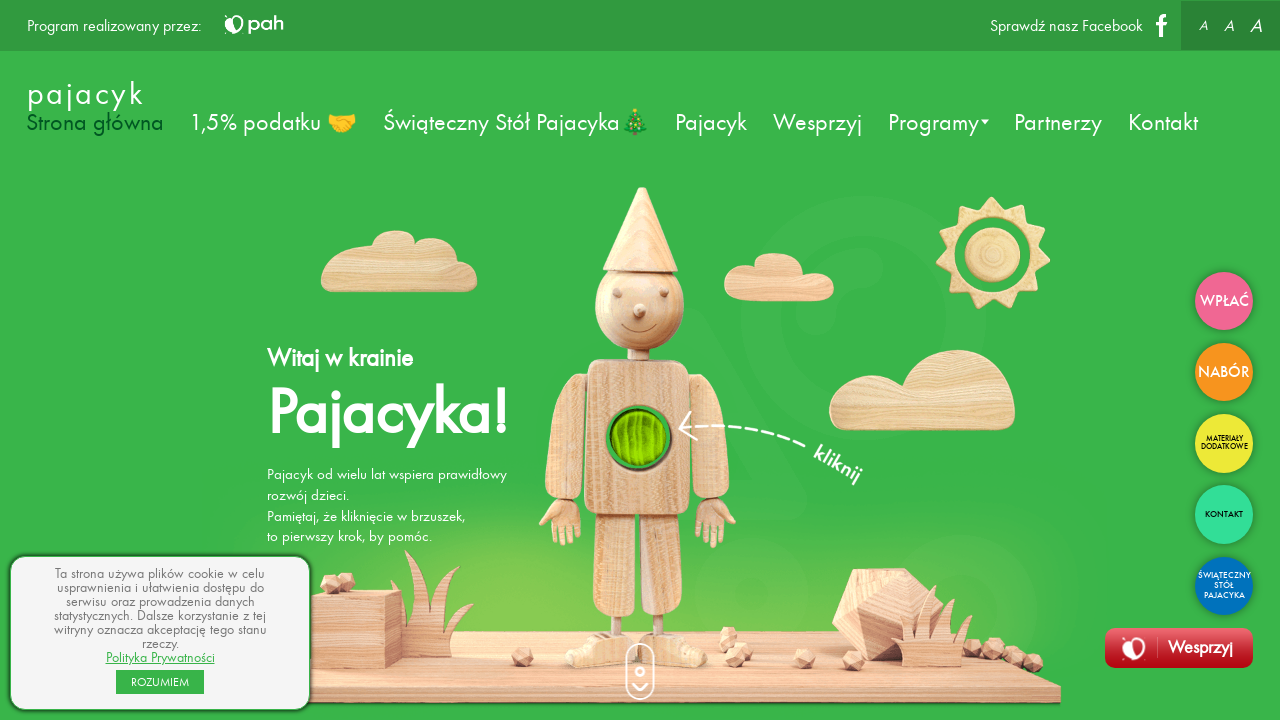

Waited for pink button to be present in DOM
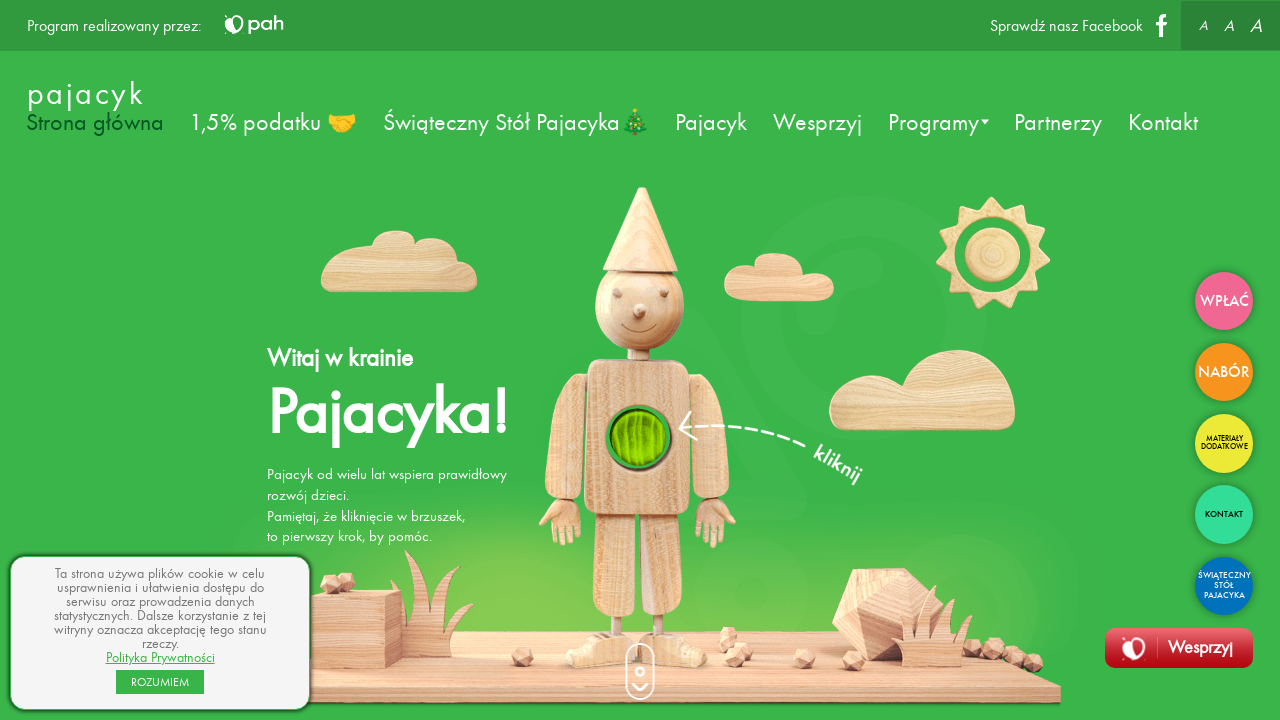

Located pink contribute button
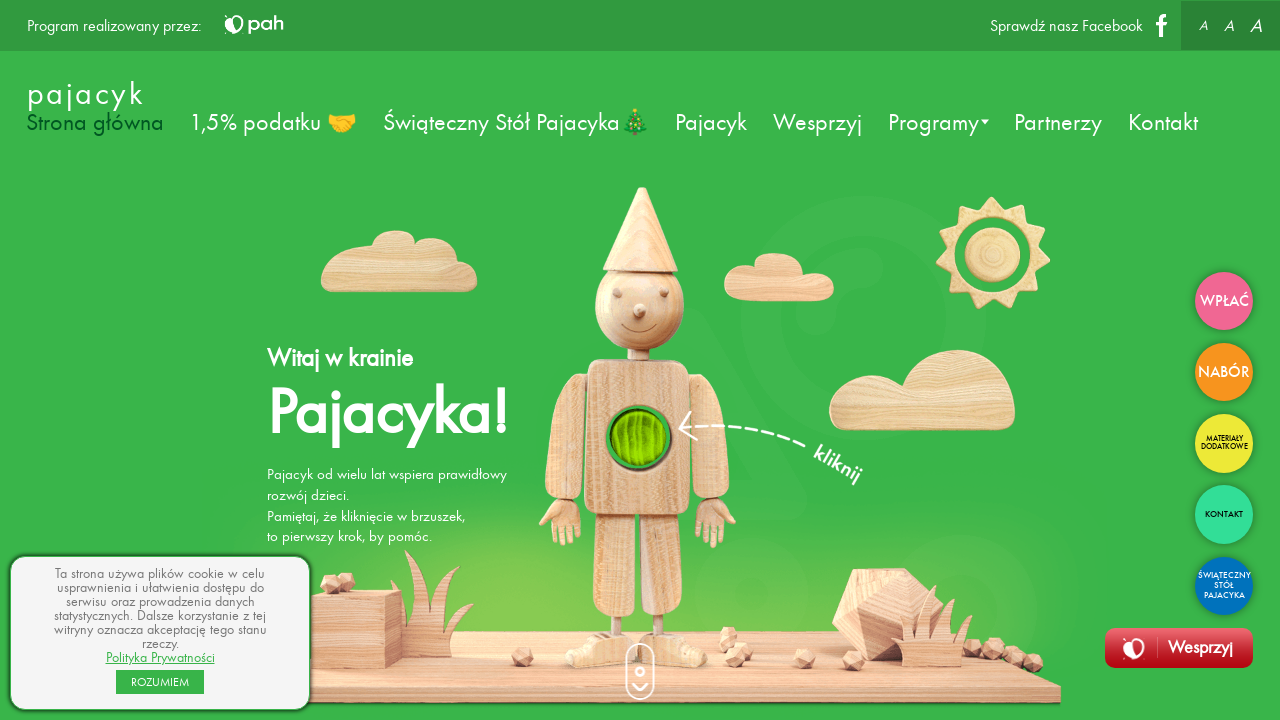

Located orange recruitment button
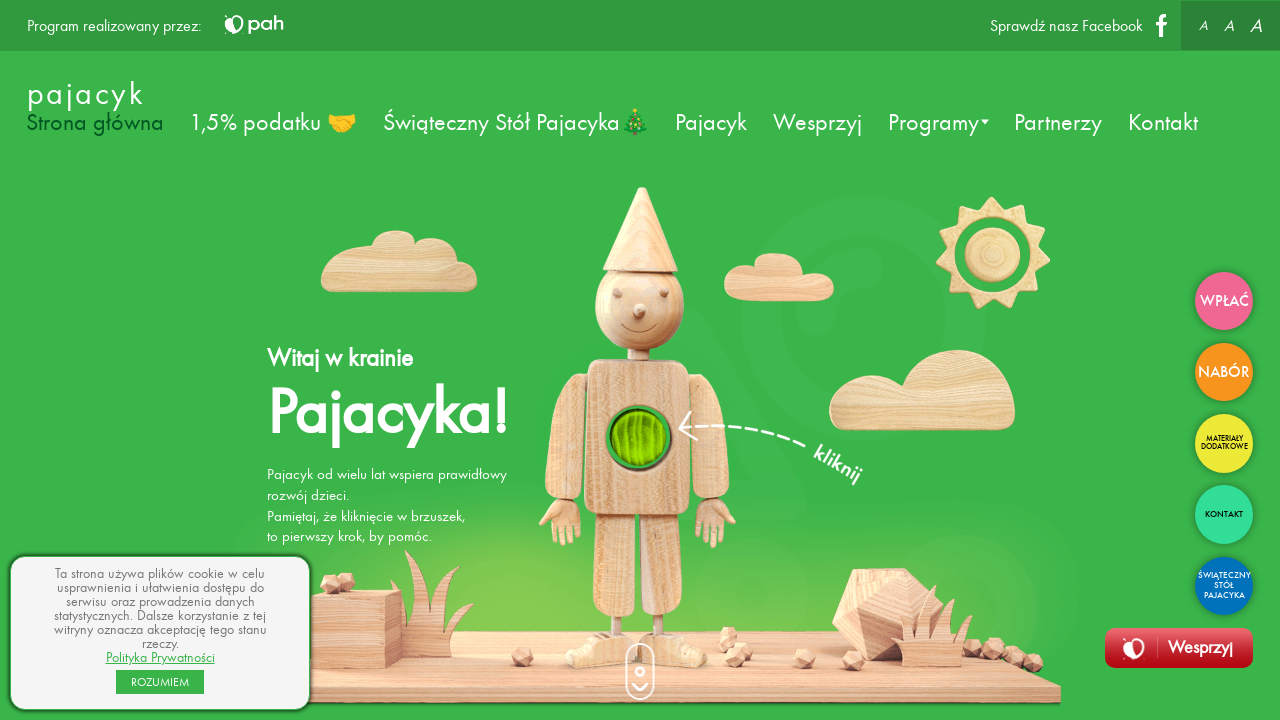

Located yellow christmas table button
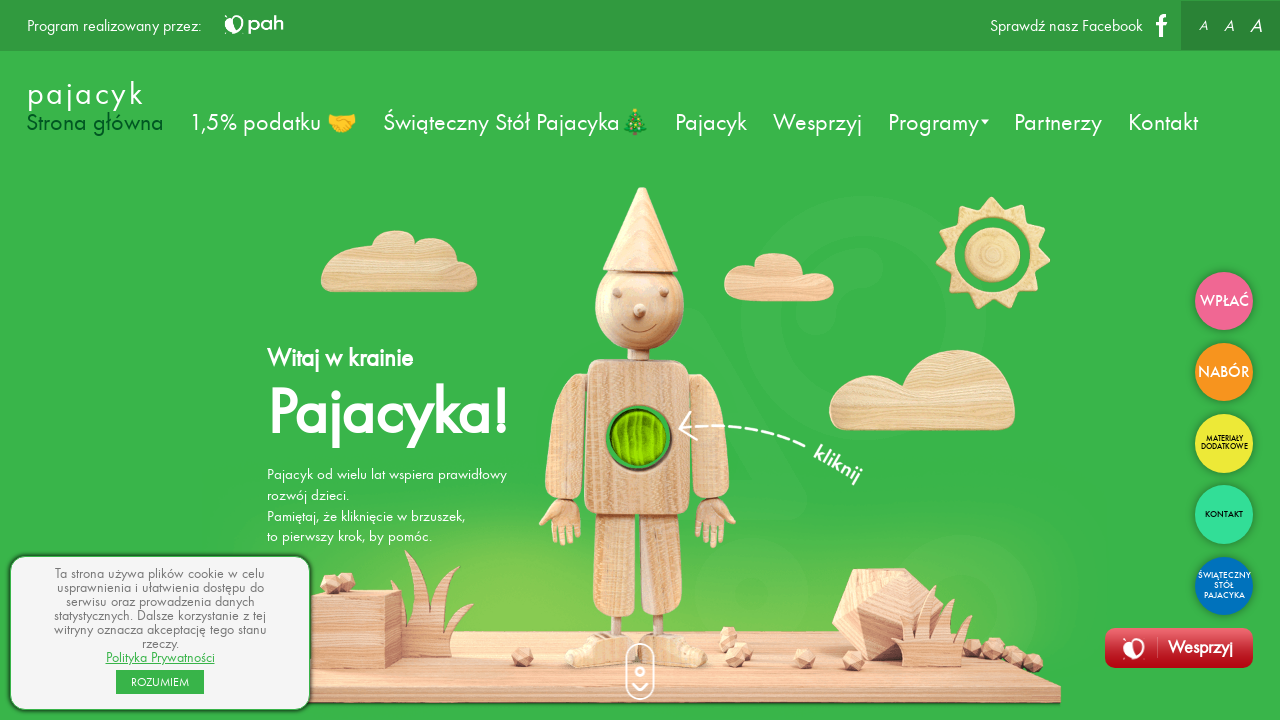

Located green non-stop button
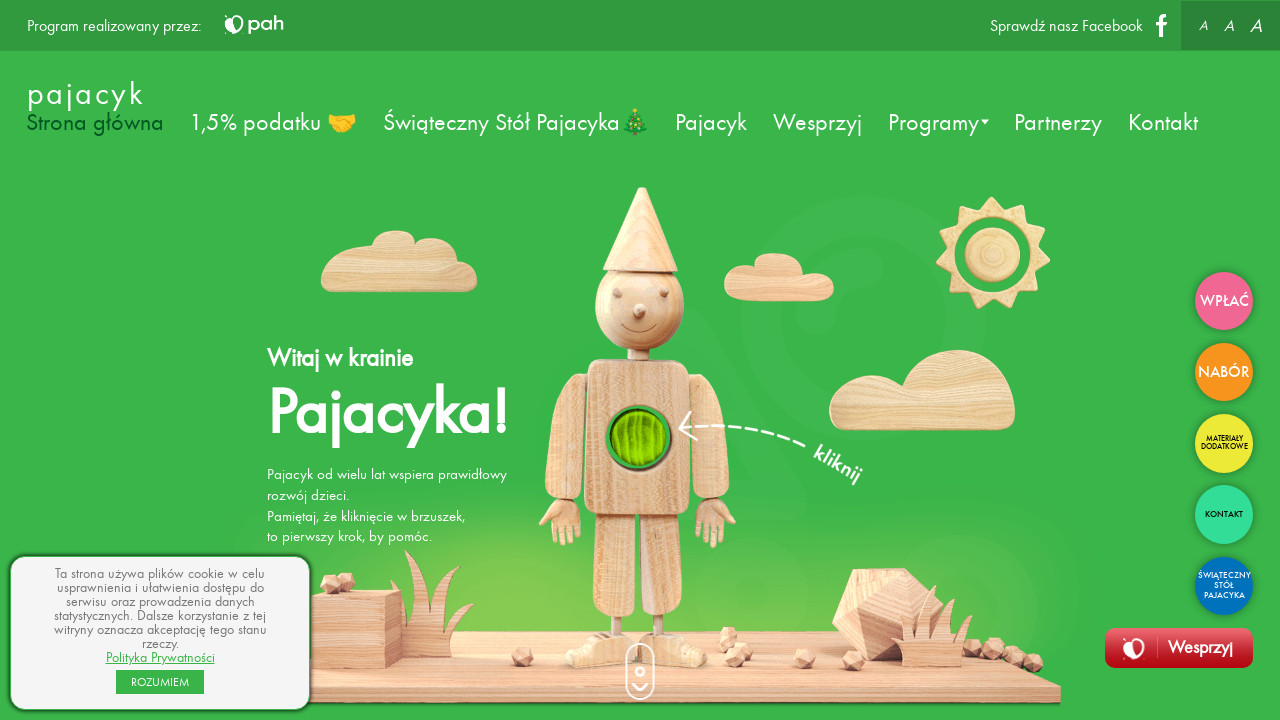

Verified pink contribute button is visible
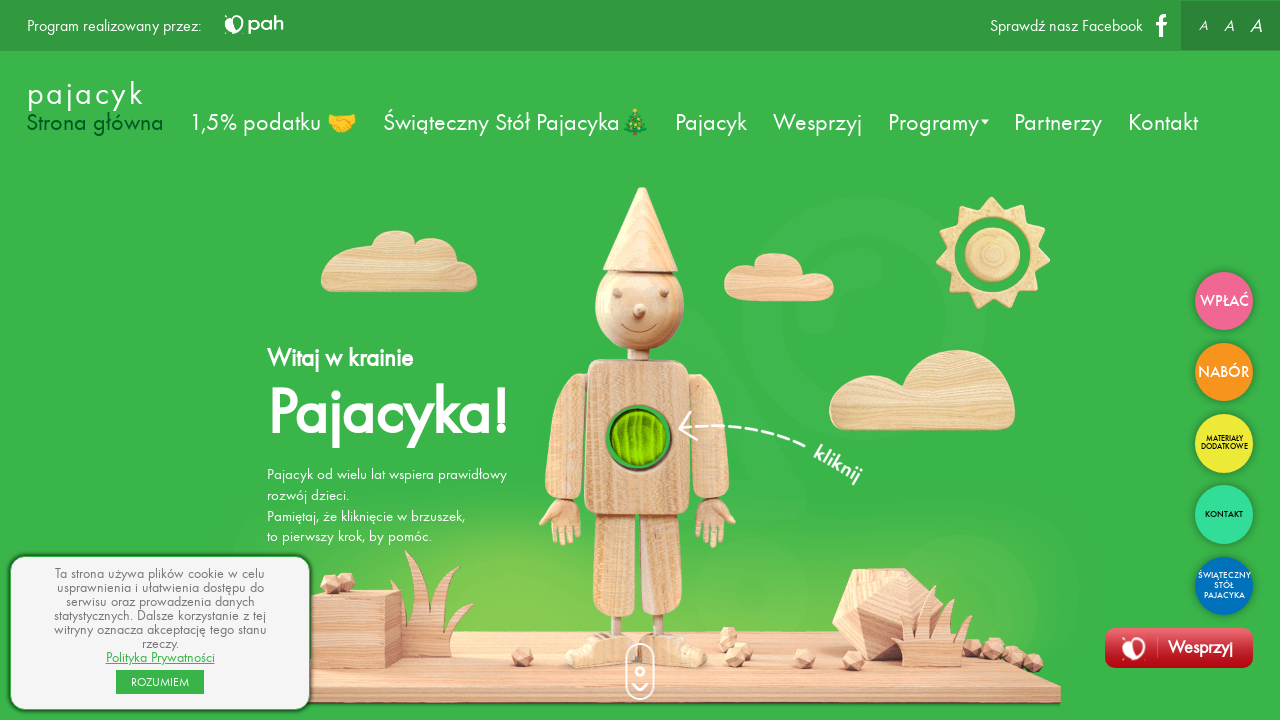

Verified orange recruitment button is visible
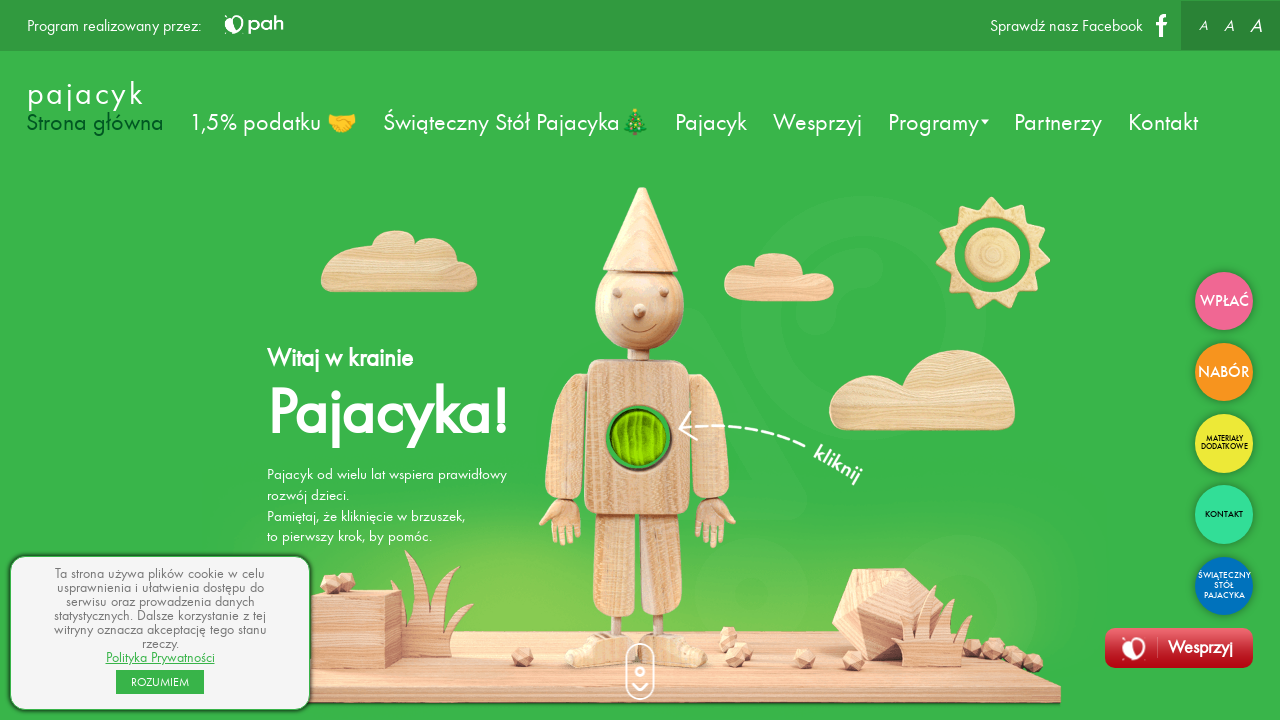

Verified yellow christmas table button is visible
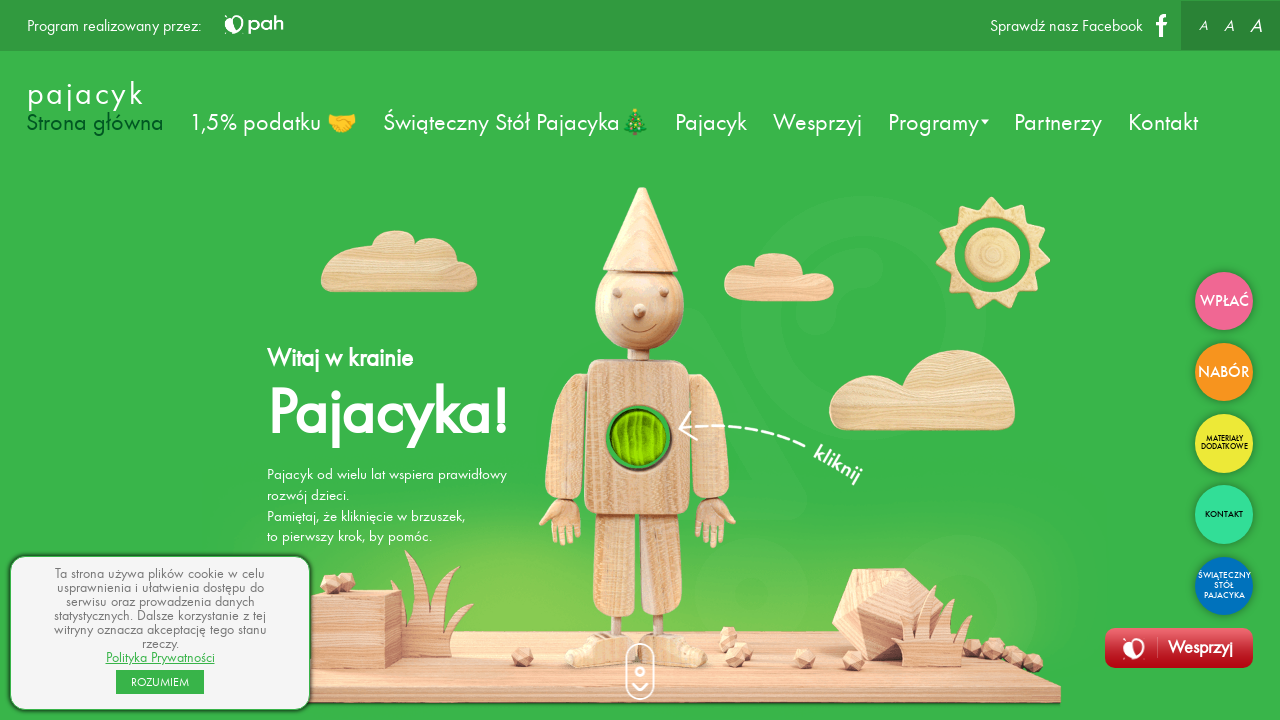

Verified green non-stop button is visible
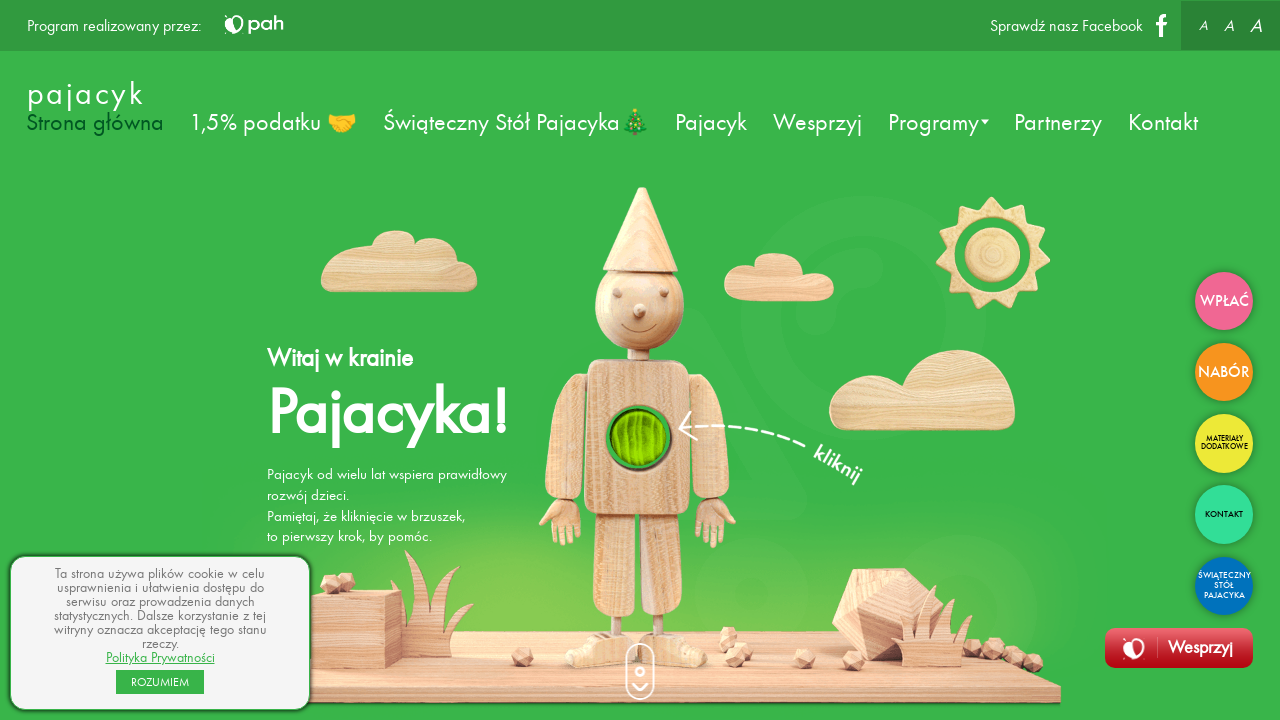

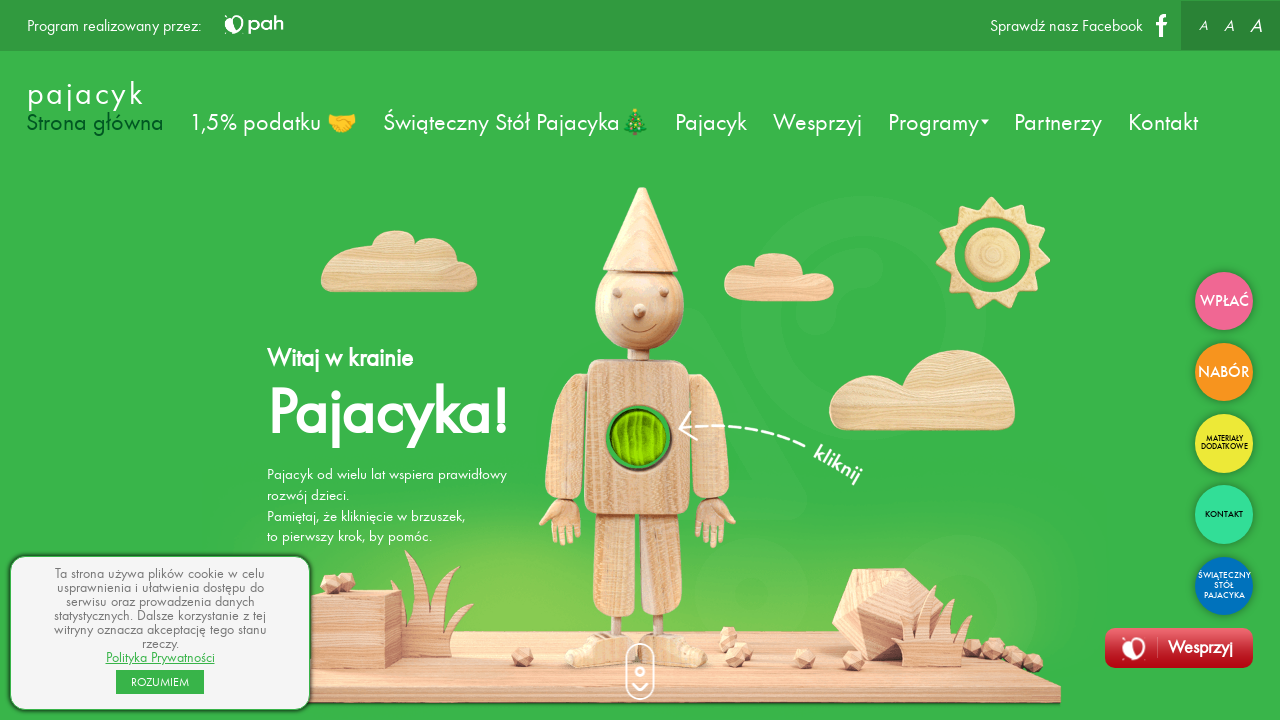